Tests opting out of A/B tests by forging an Optimizely opt-out cookie on the target page, then refreshing to verify the opt-out takes effect.

Starting URL: http://the-internet.herokuapp.com/abtest

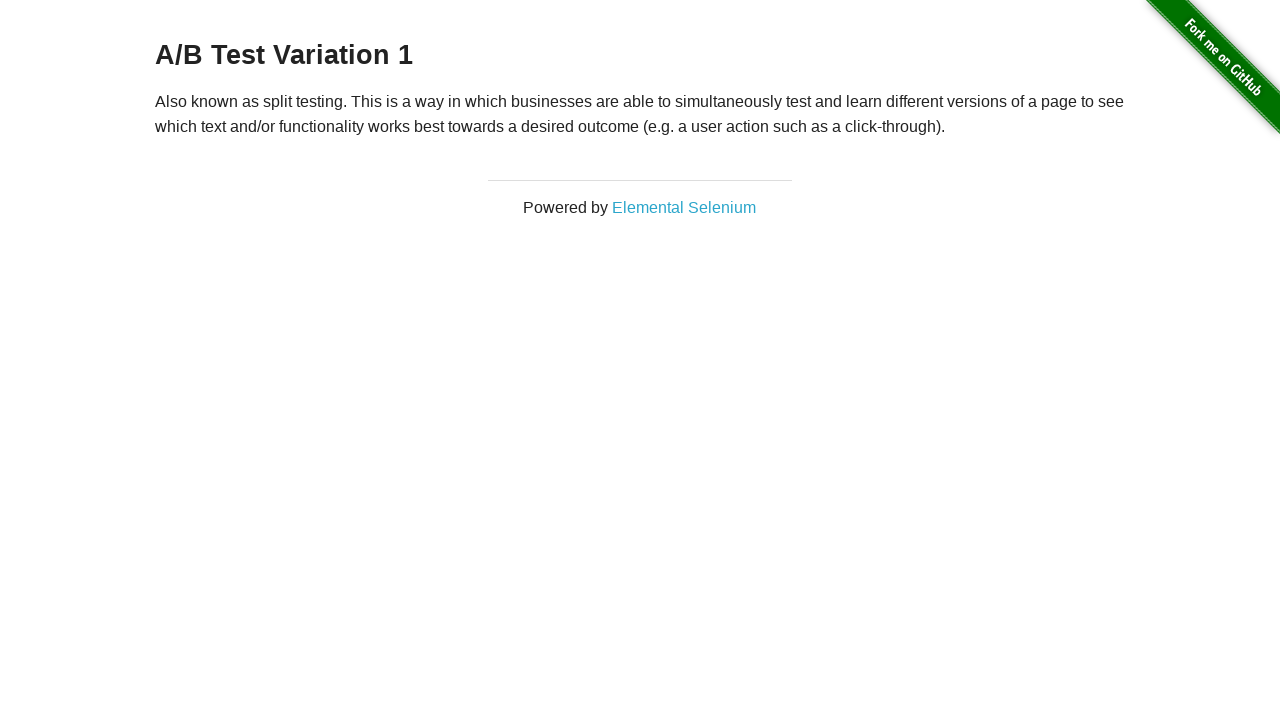

Located the h3 heading element on A/B test page
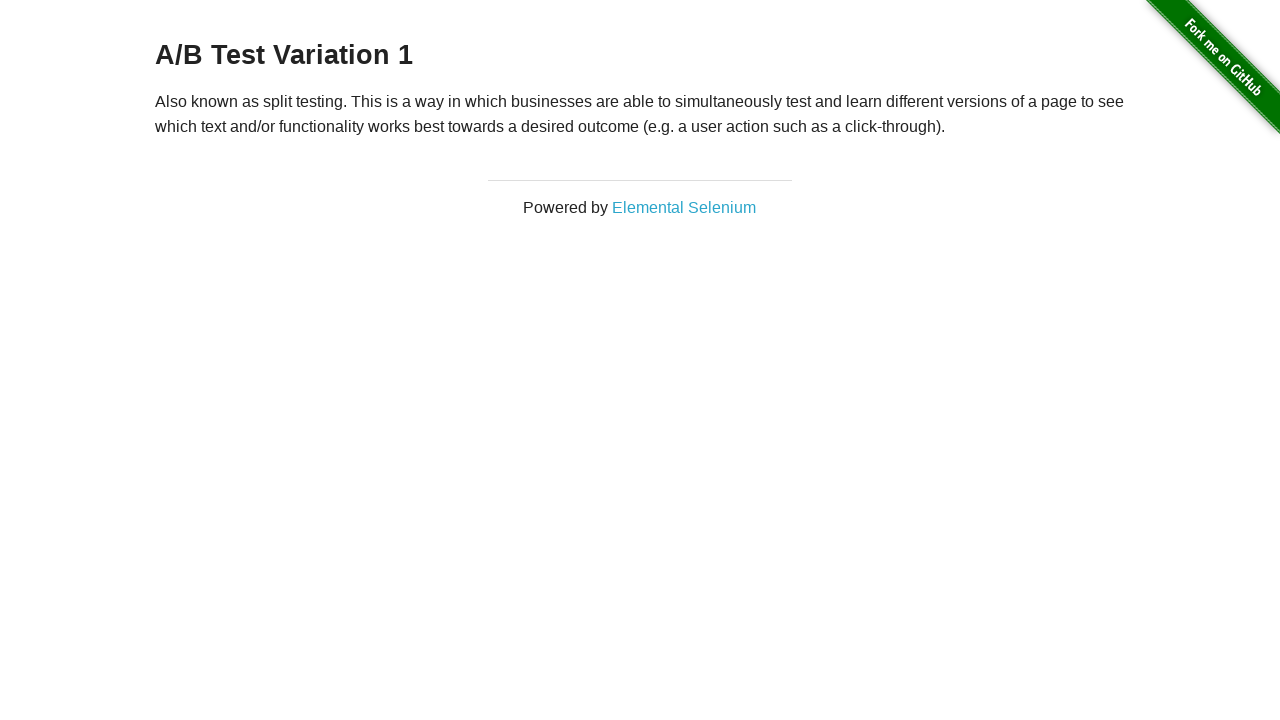

Retrieved heading text: A/B Test Variation 1
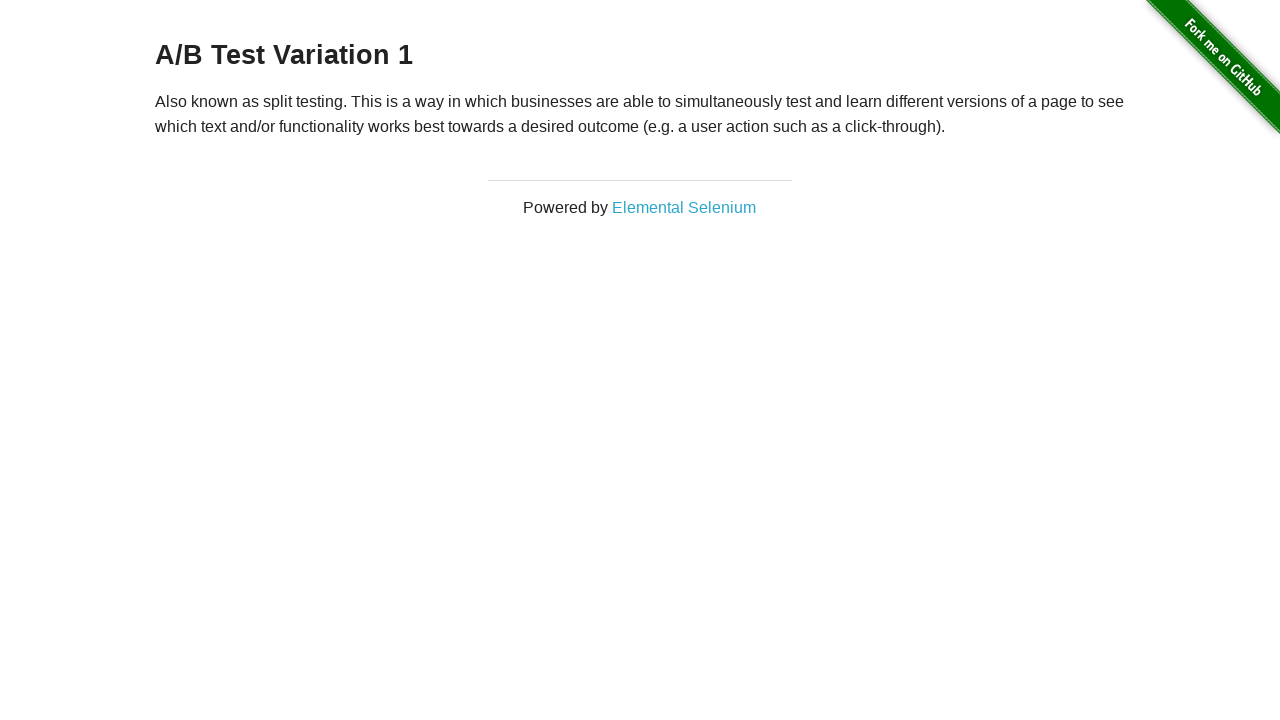

Verified user is in one of the A/B test groups (Control or Variation 1)
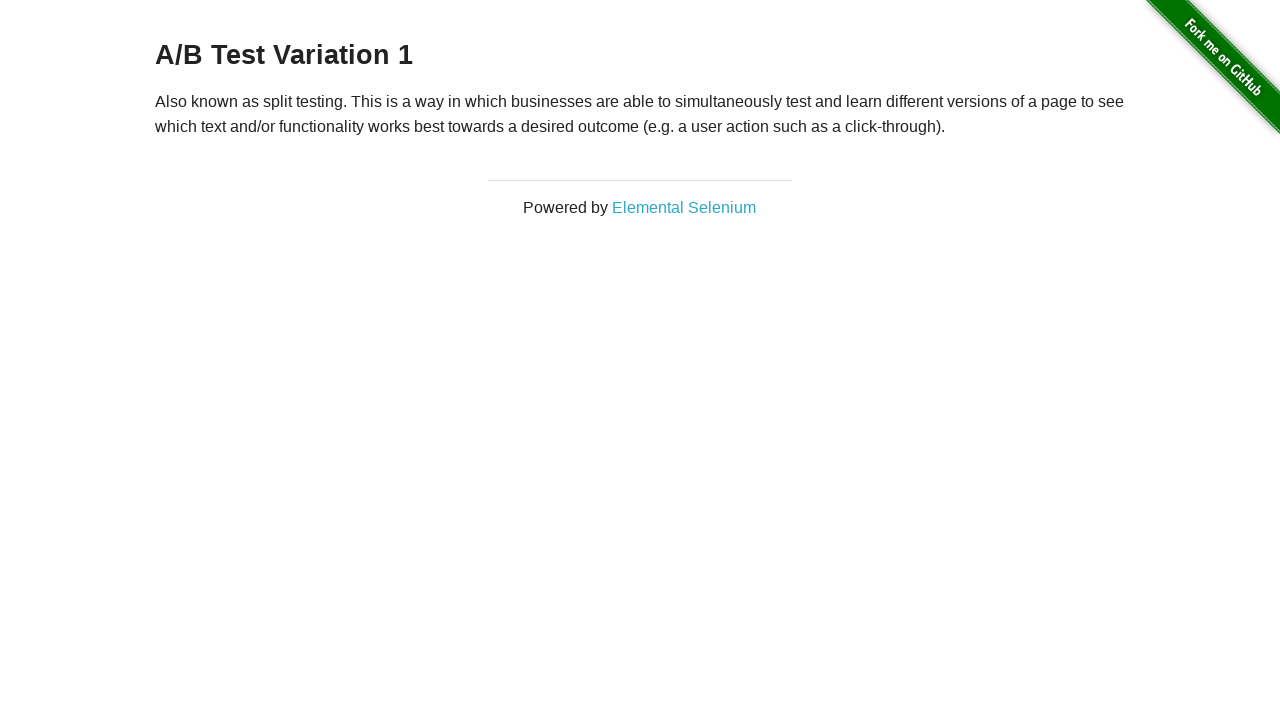

Added Optimizely opt-out cookie to browser context
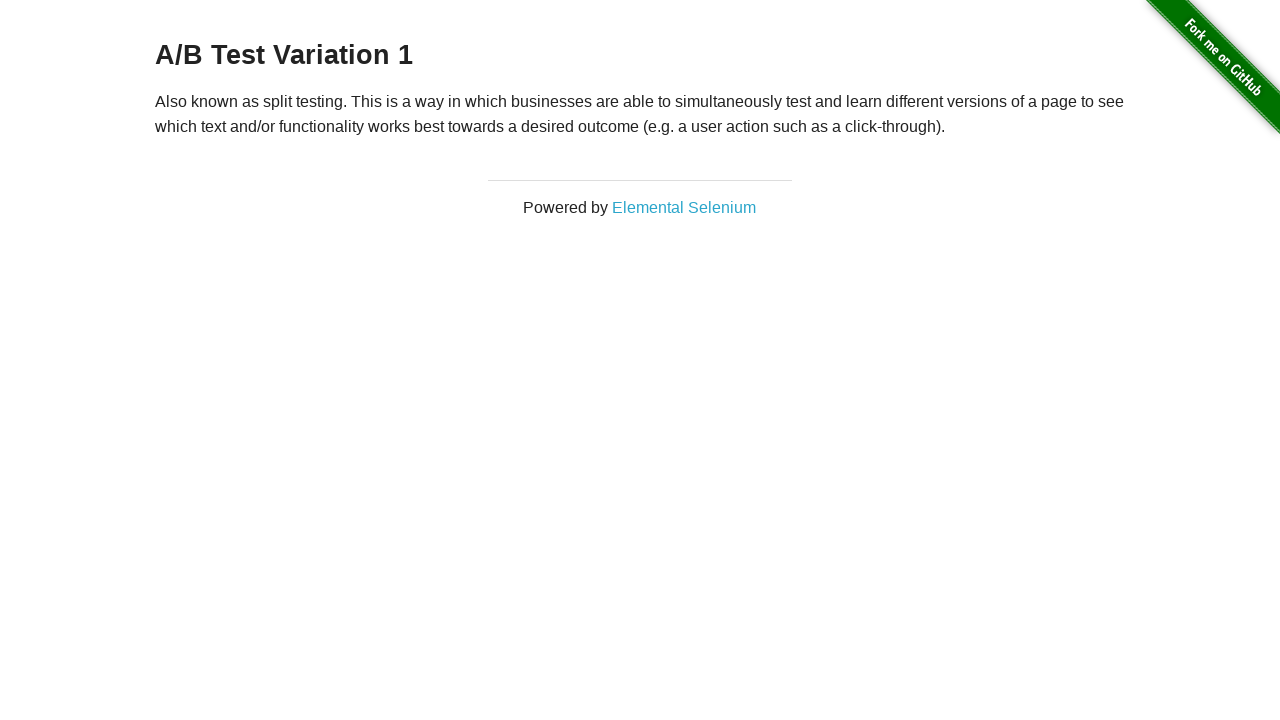

Reloaded the page to apply opt-out cookie
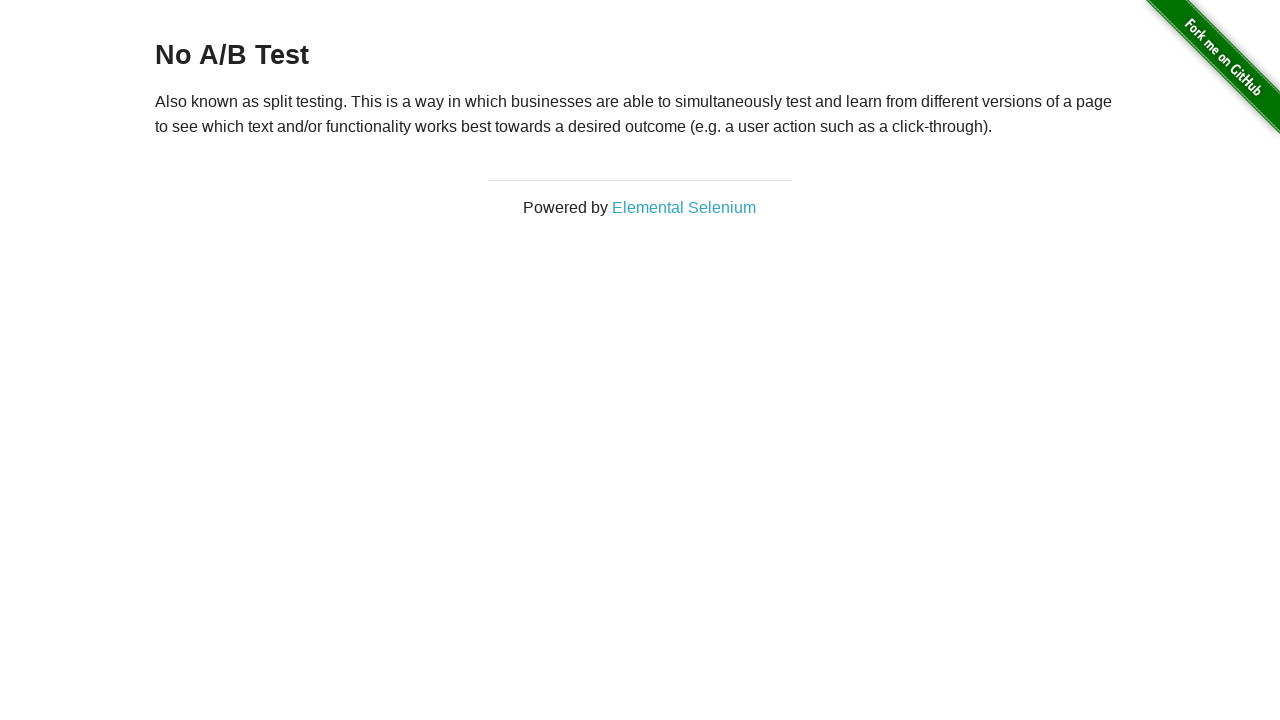

Retrieved heading text after reload: No A/B Test
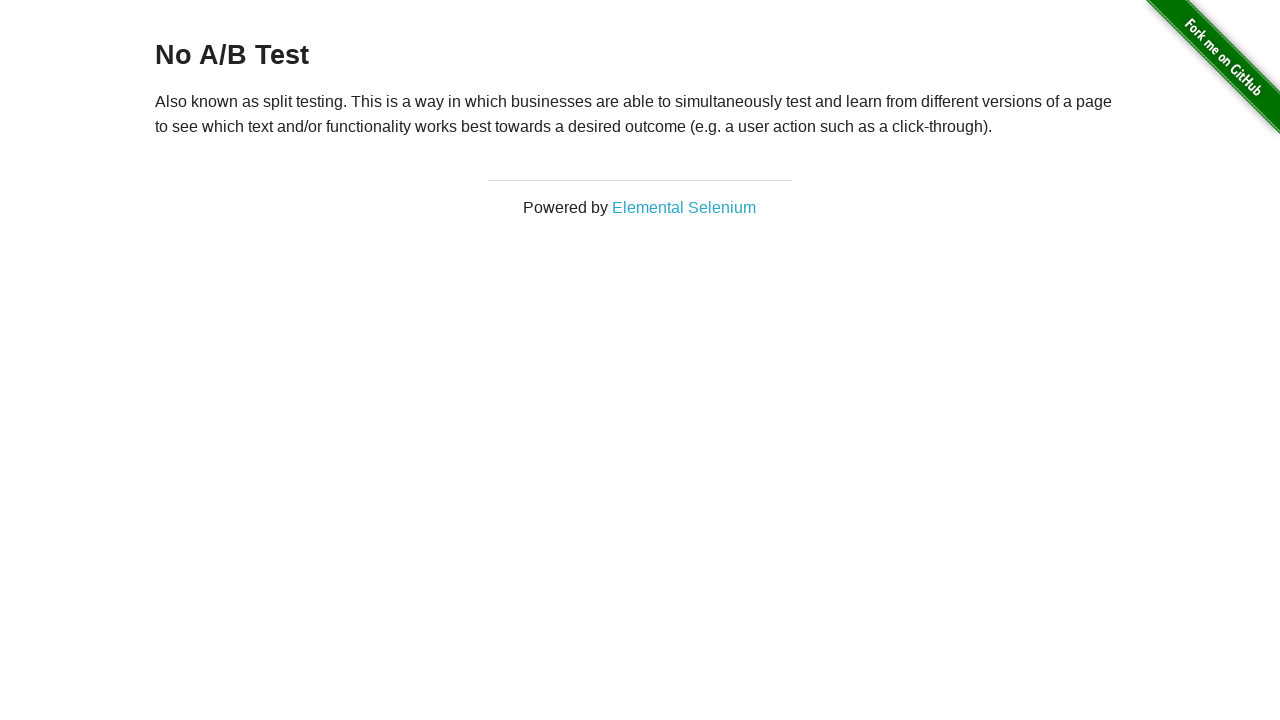

Verified user is now opted out of A/B testing (No A/B Test displayed)
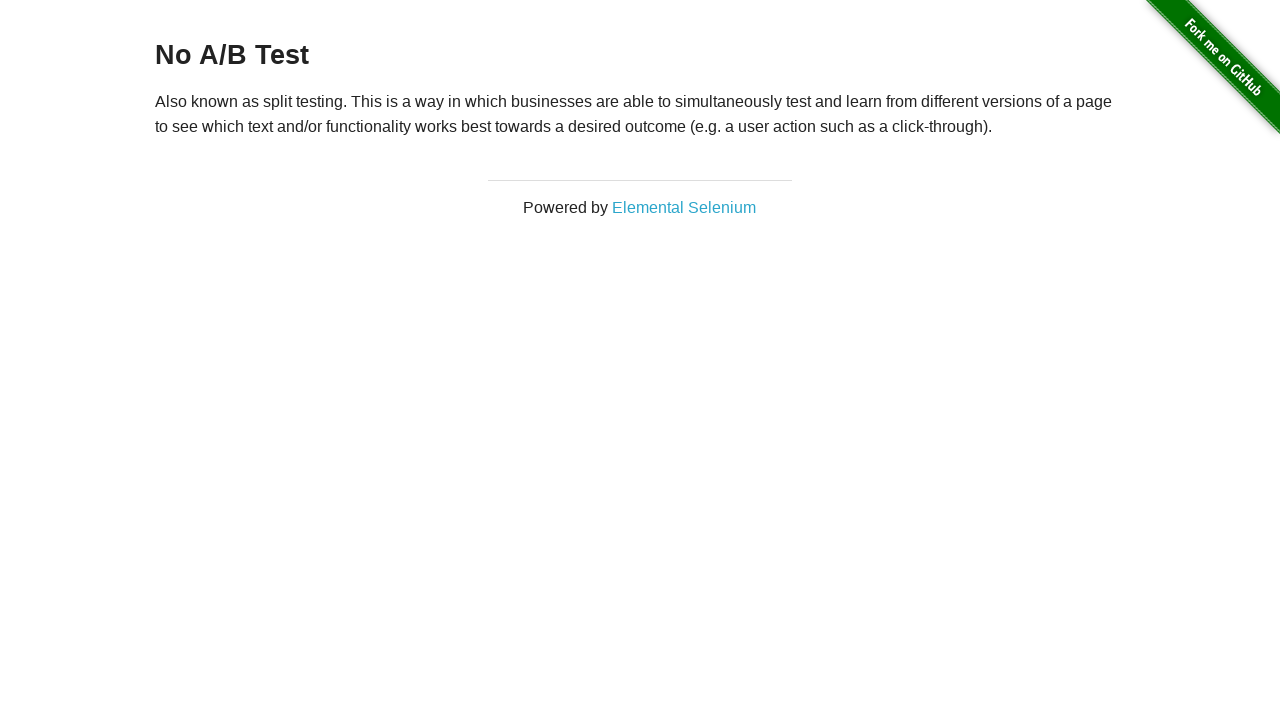

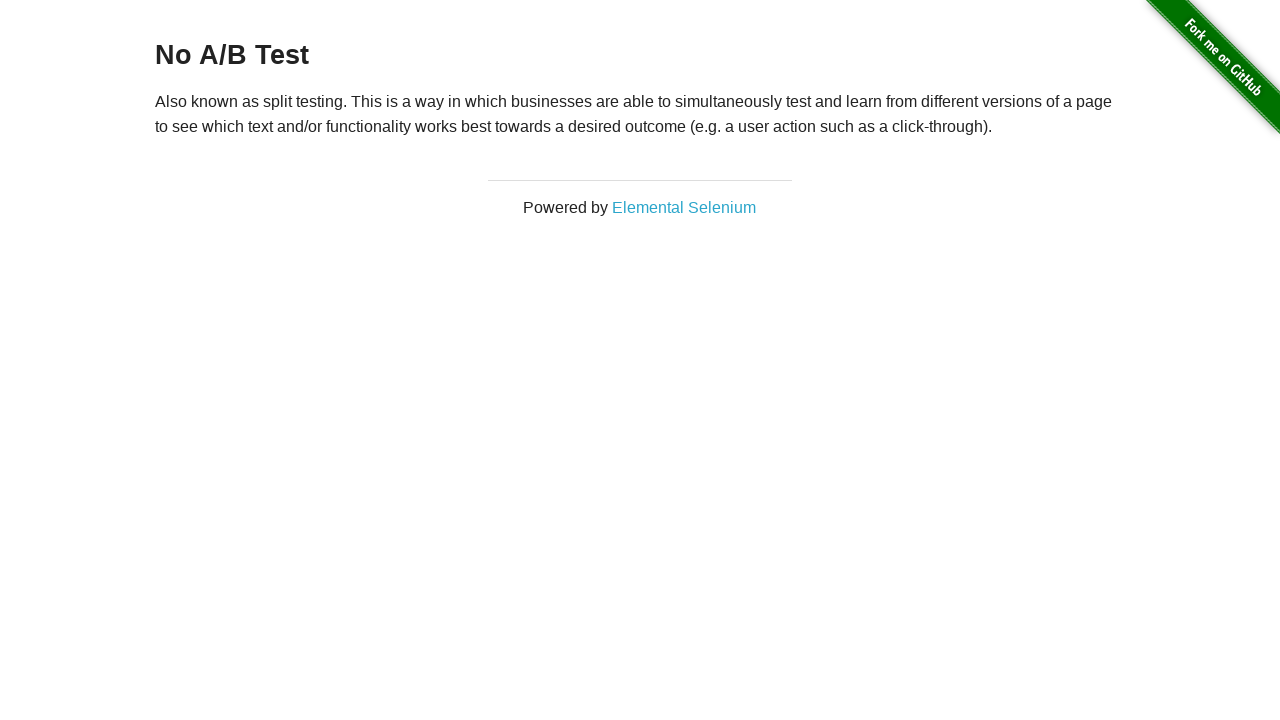